Navigates to Rahul Shetty Academy website and verifies the page loads successfully by checking the title

Starting URL: https://rahulshettyacademy.com

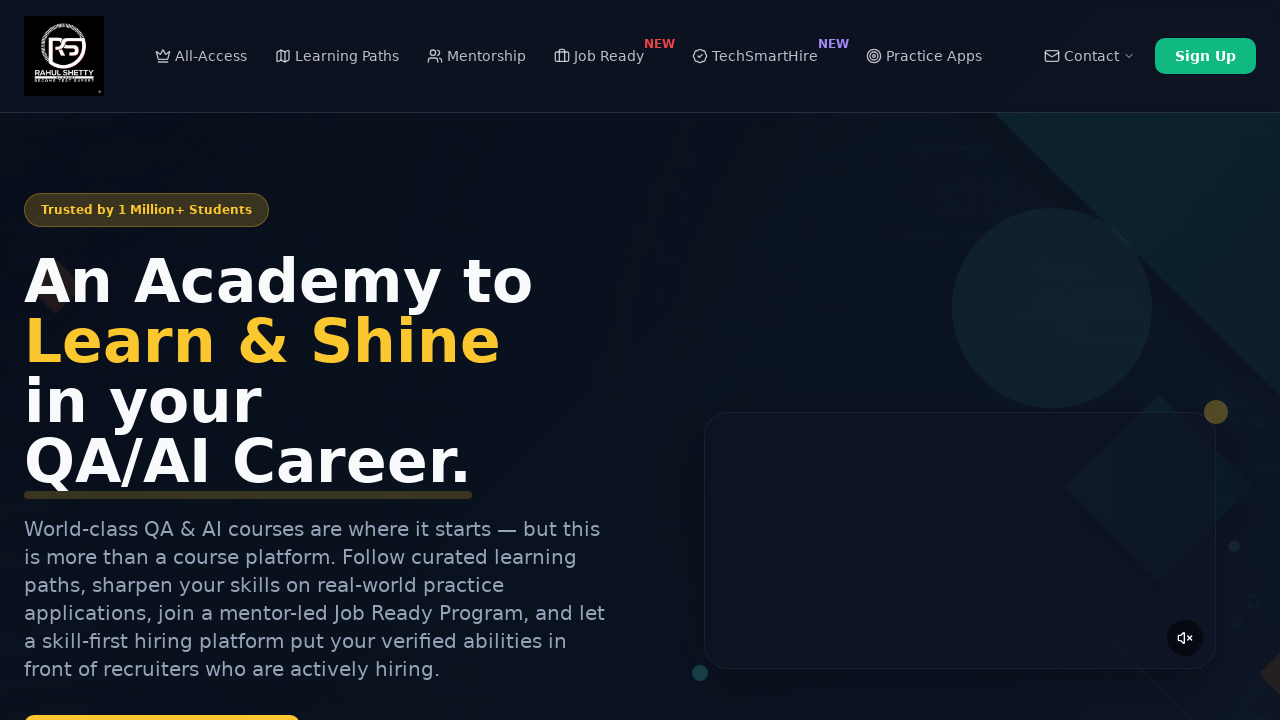

Retrieved page title
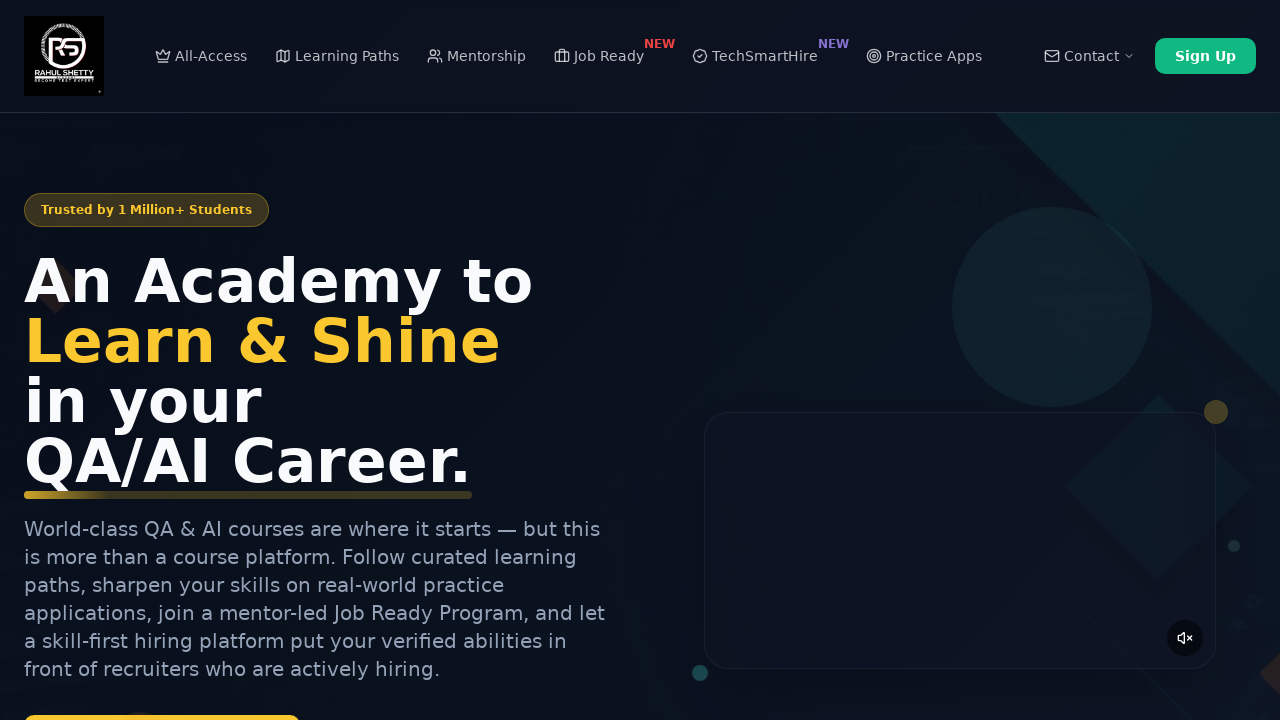

Verified page title is not empty
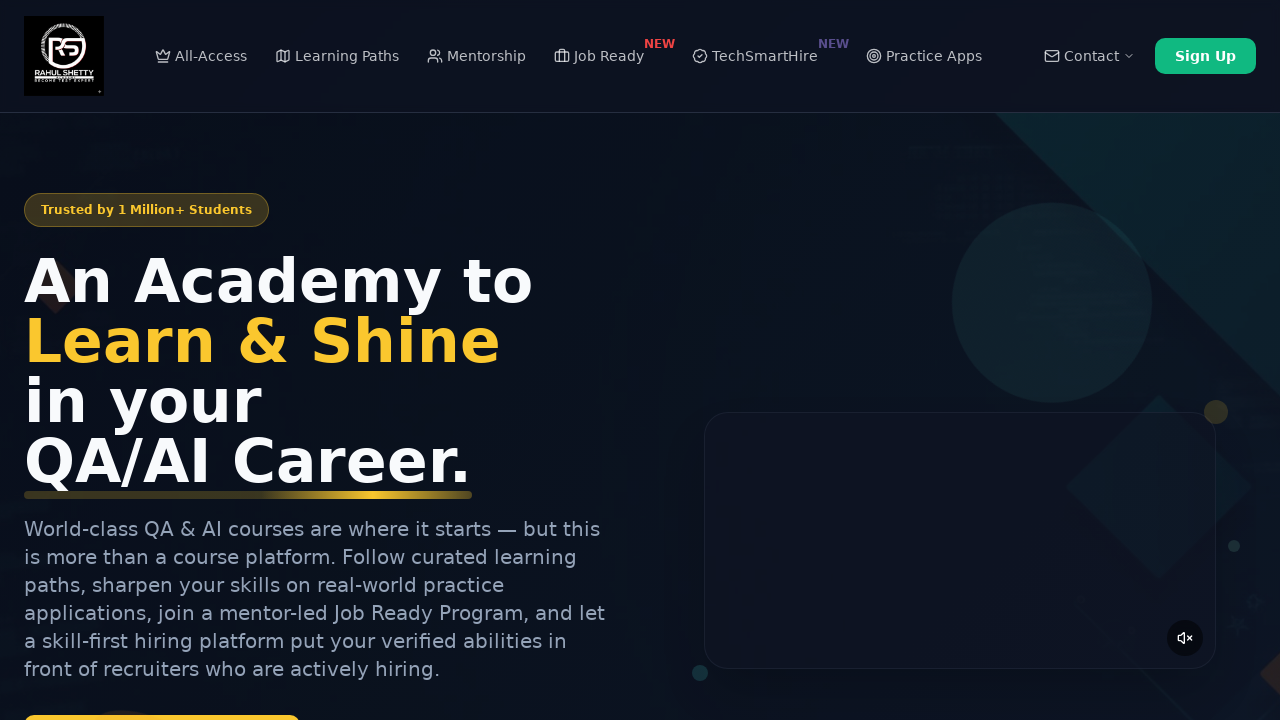

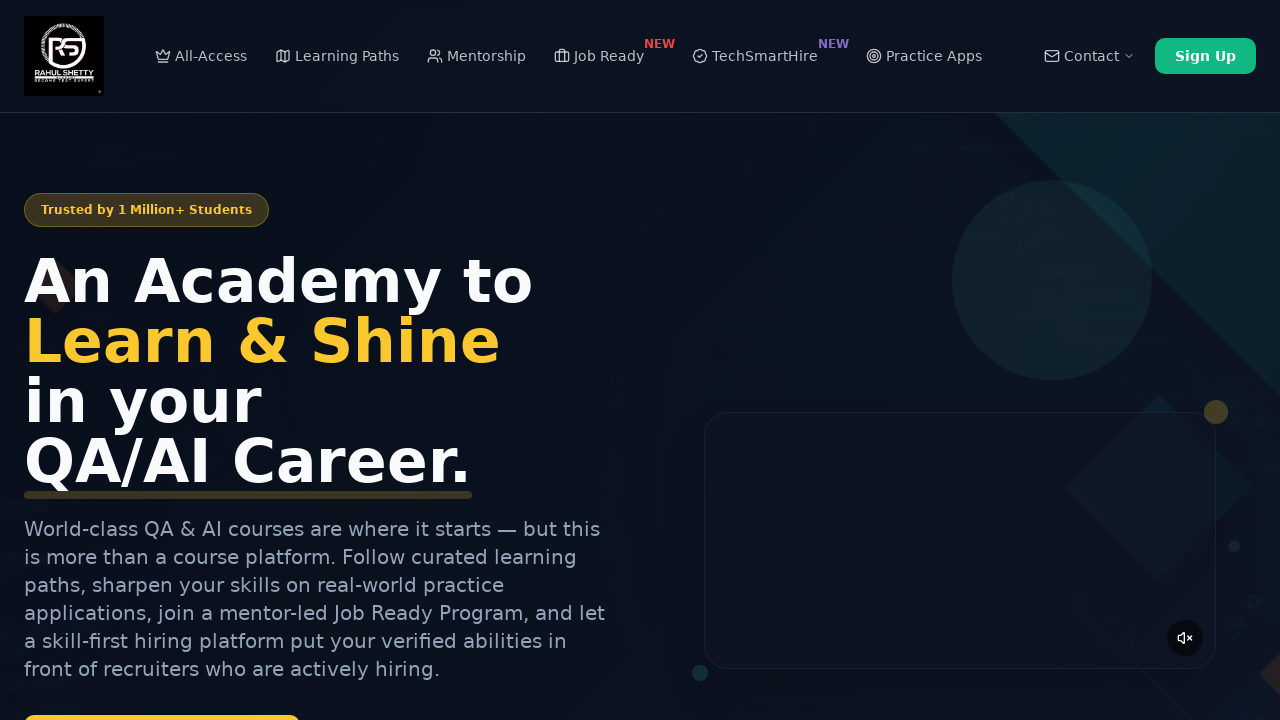